Tests registration form with mismatched confirmation email to verify email mismatch error

Starting URL: https://alada.vn/tai-khoan/dang-ky.html

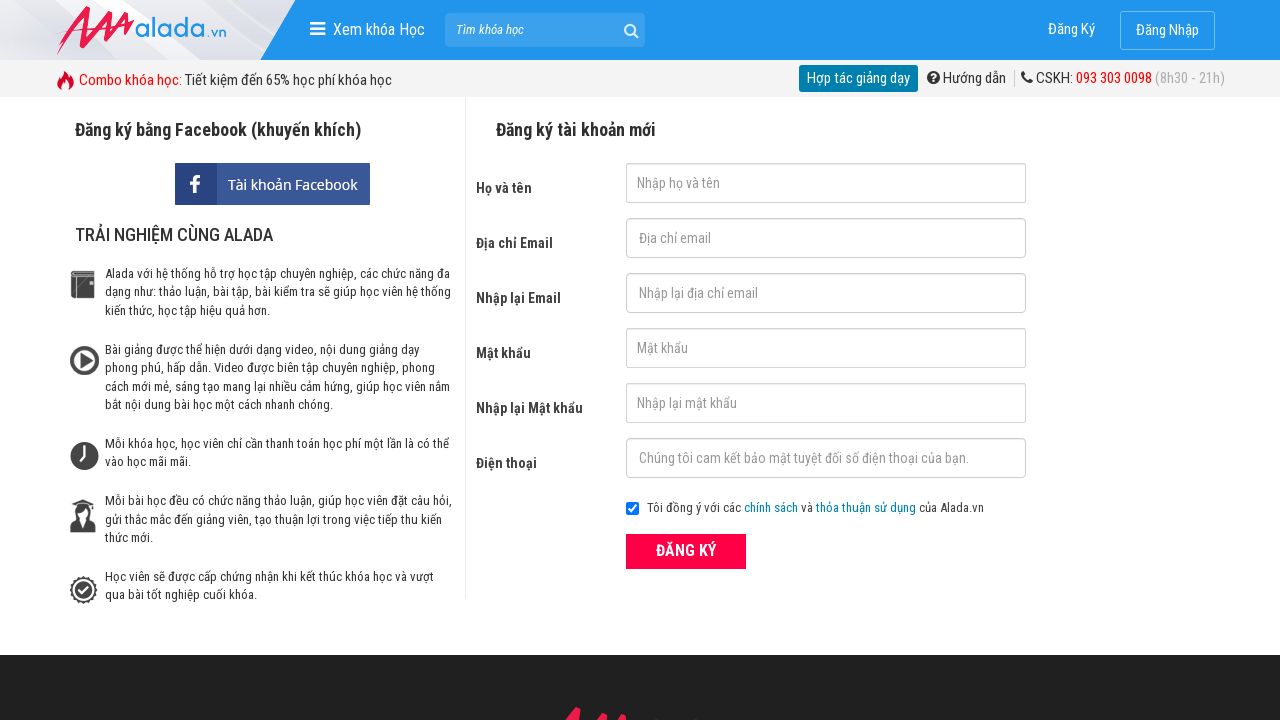

Filled name field with 'Duongminhhieu' on input#txtFirstname
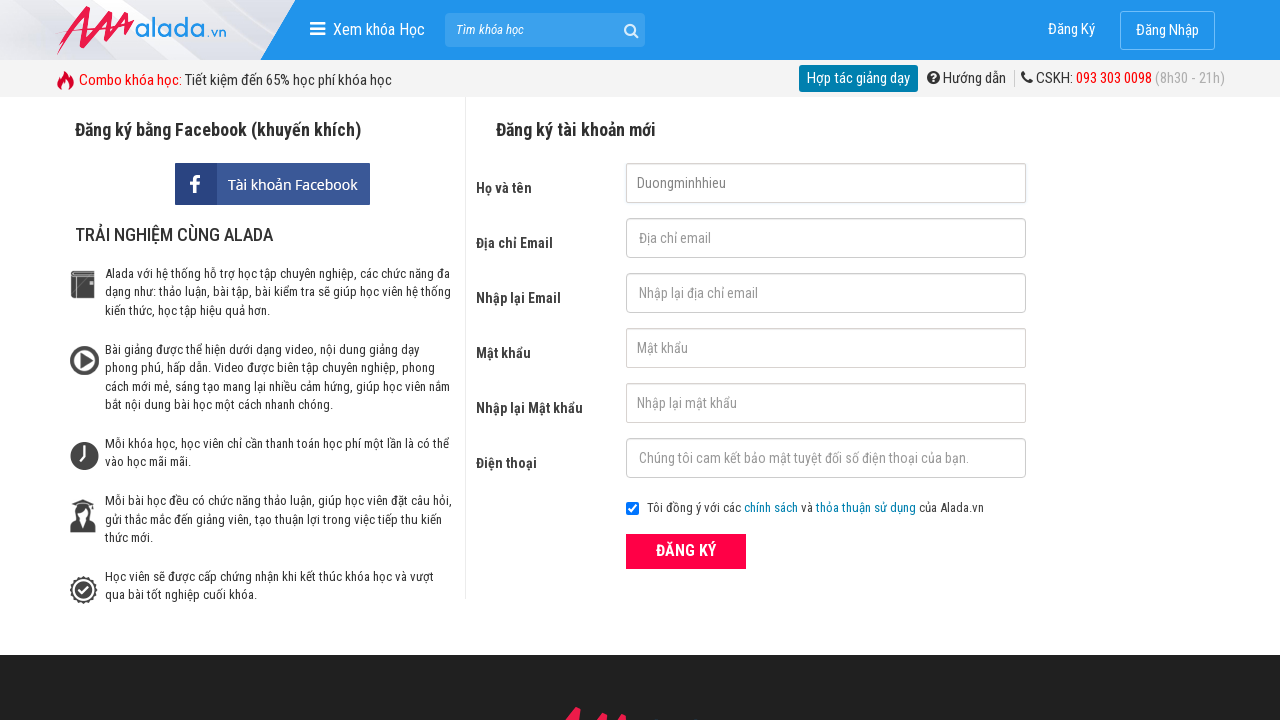

Filled email field with 'email' on div.field input[name='txtEmail']
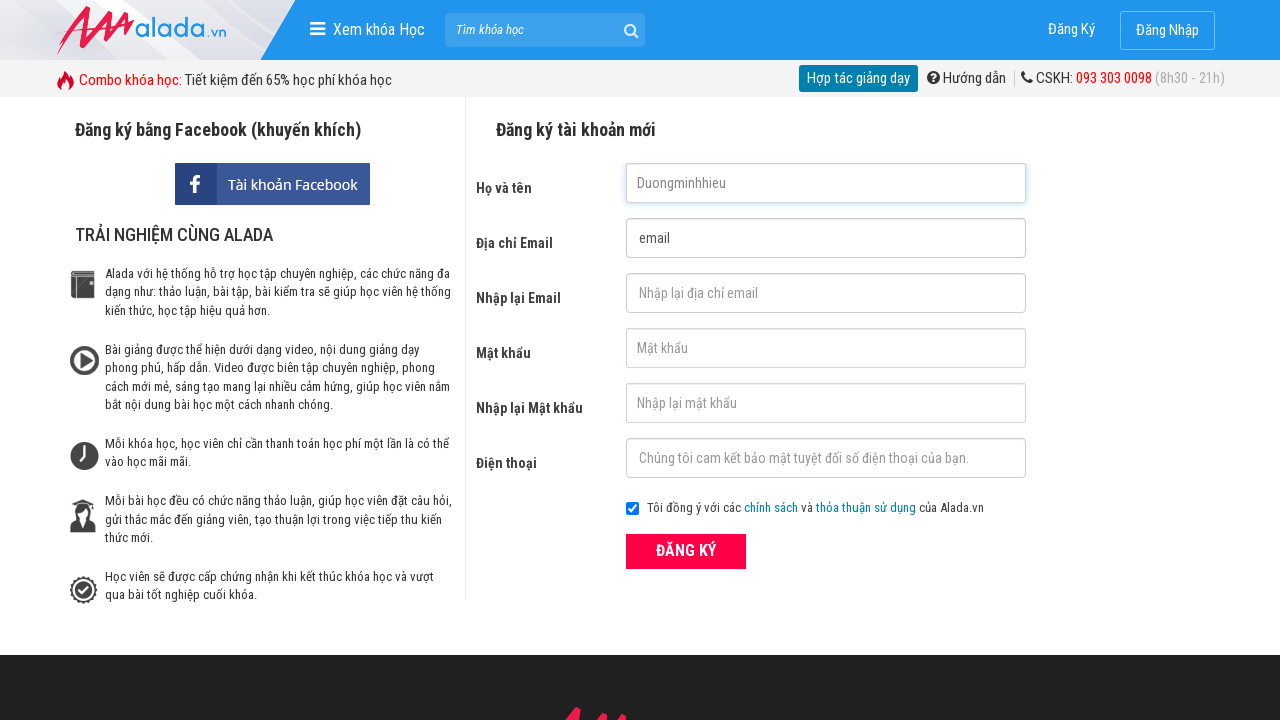

Filled confirm email field with 'minhhieu@gmail.com' (mismatched from email field) on input[id*='tCEmail']
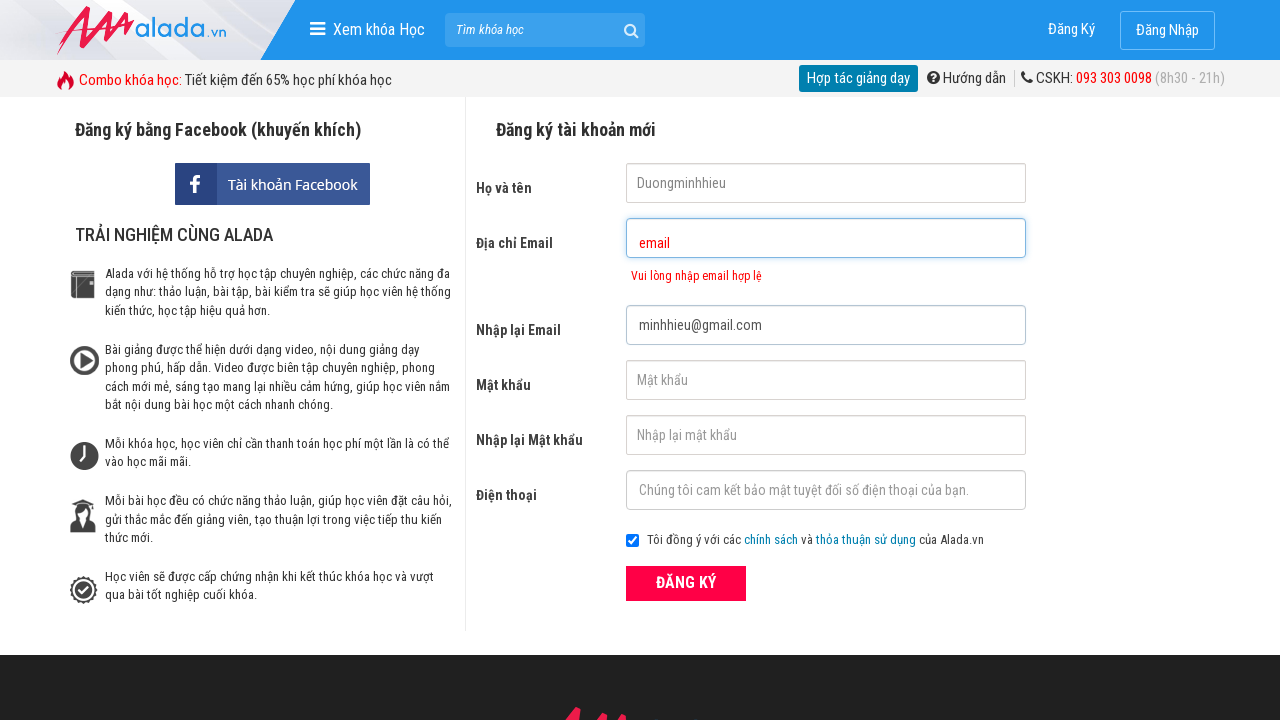

Filled password field with '123456abc' on input[name^='txtPass']
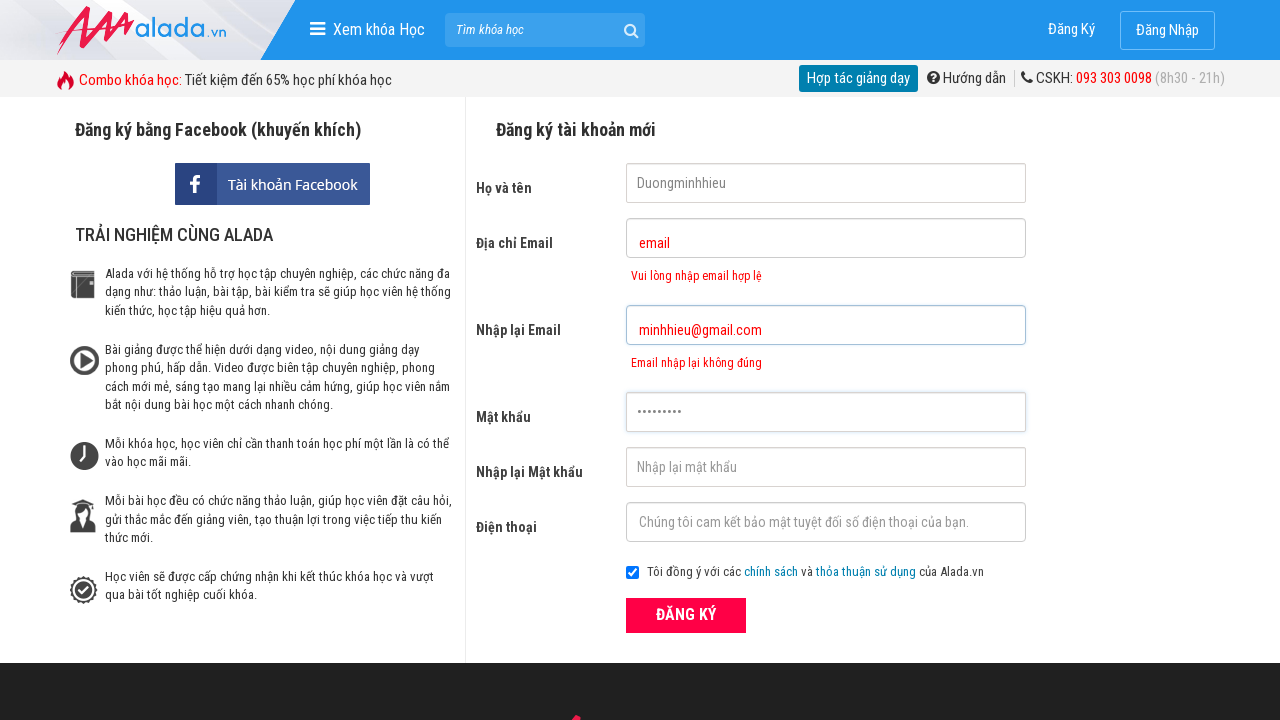

Filled confirm password field with '123456abc' on input[name*='txtCPassword']
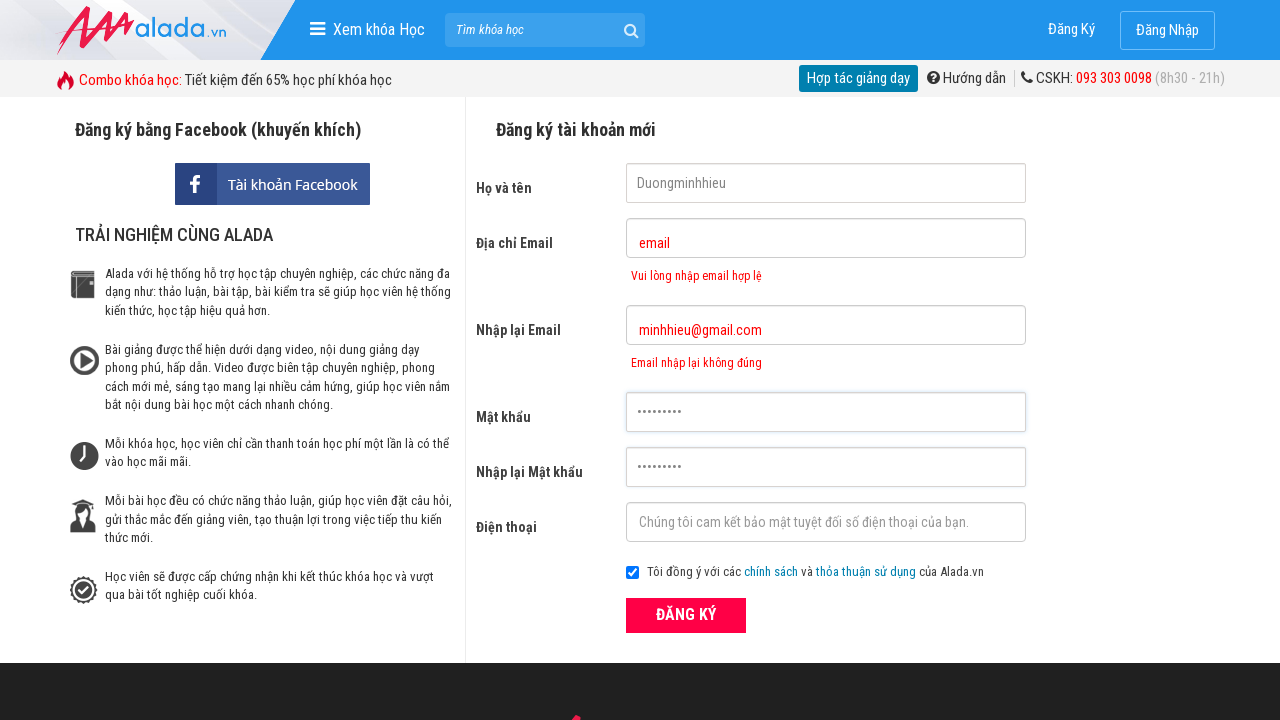

Filled phone field with '0367424444' on input#txtPhone
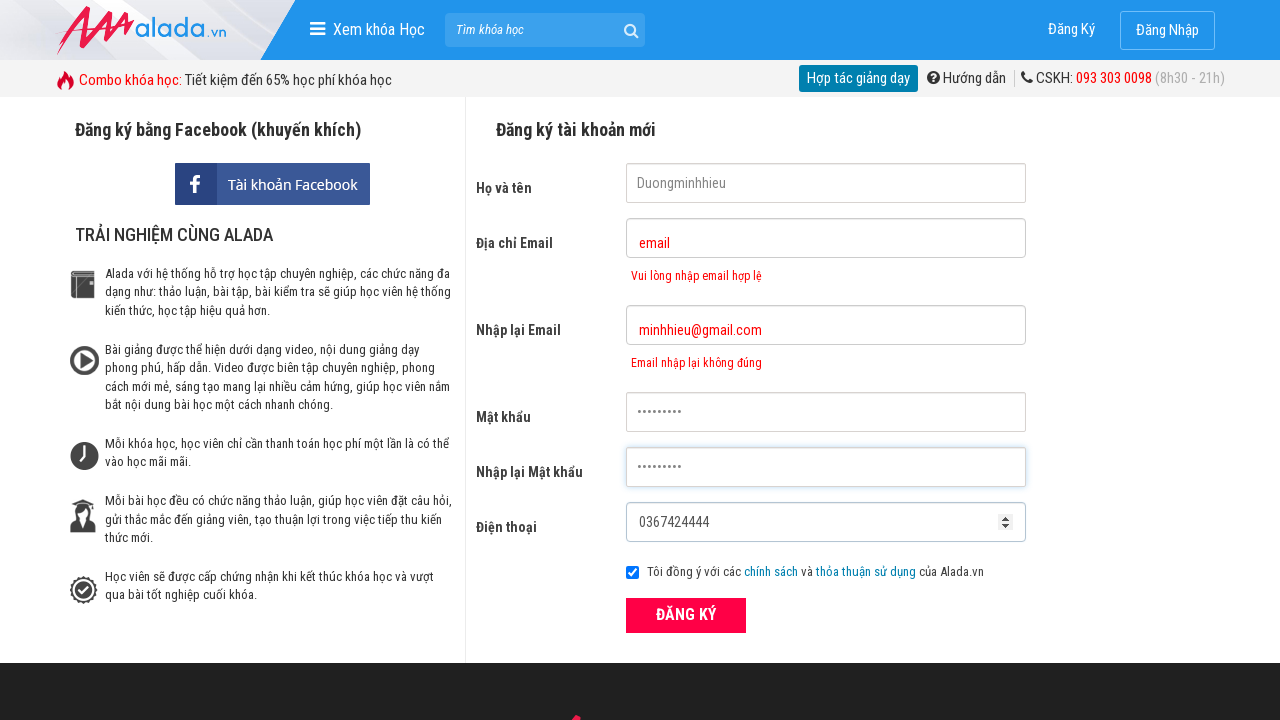

Clicked register button to submit form at (686, 615) on button.btn_pink_sm.fs16
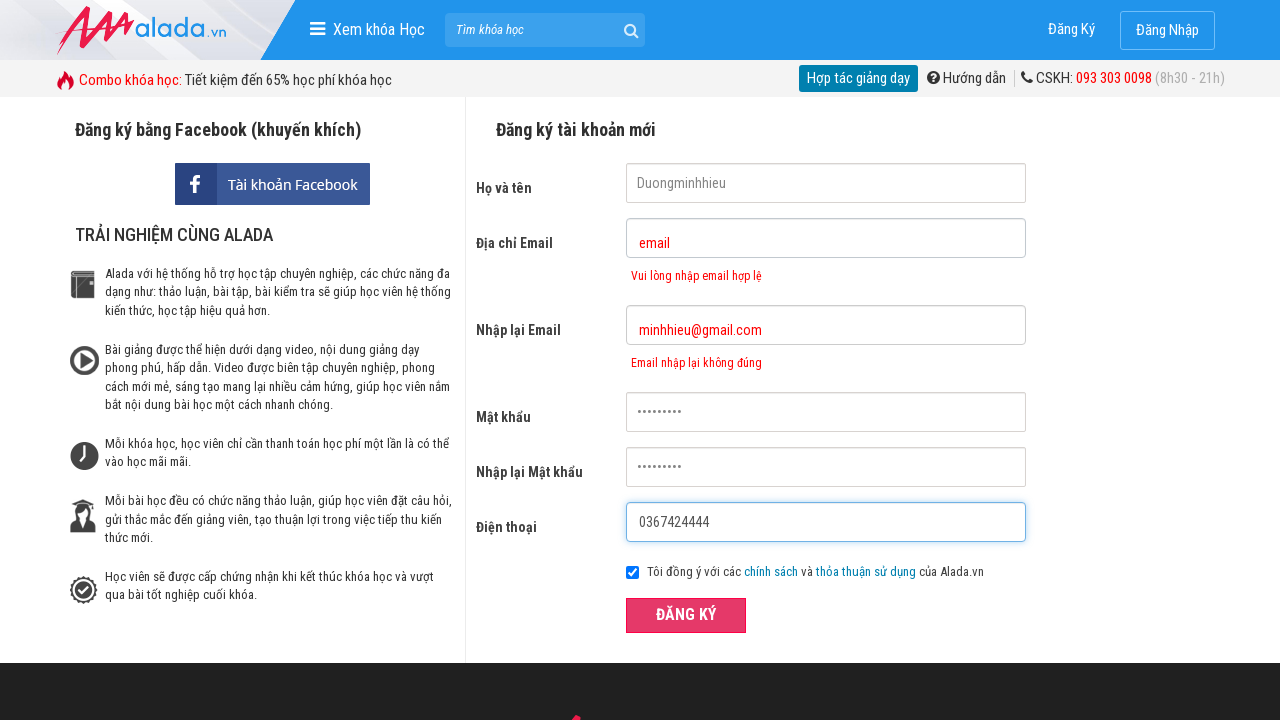

Email mismatch error message appeared, confirming validation error for mismatched confirmation email
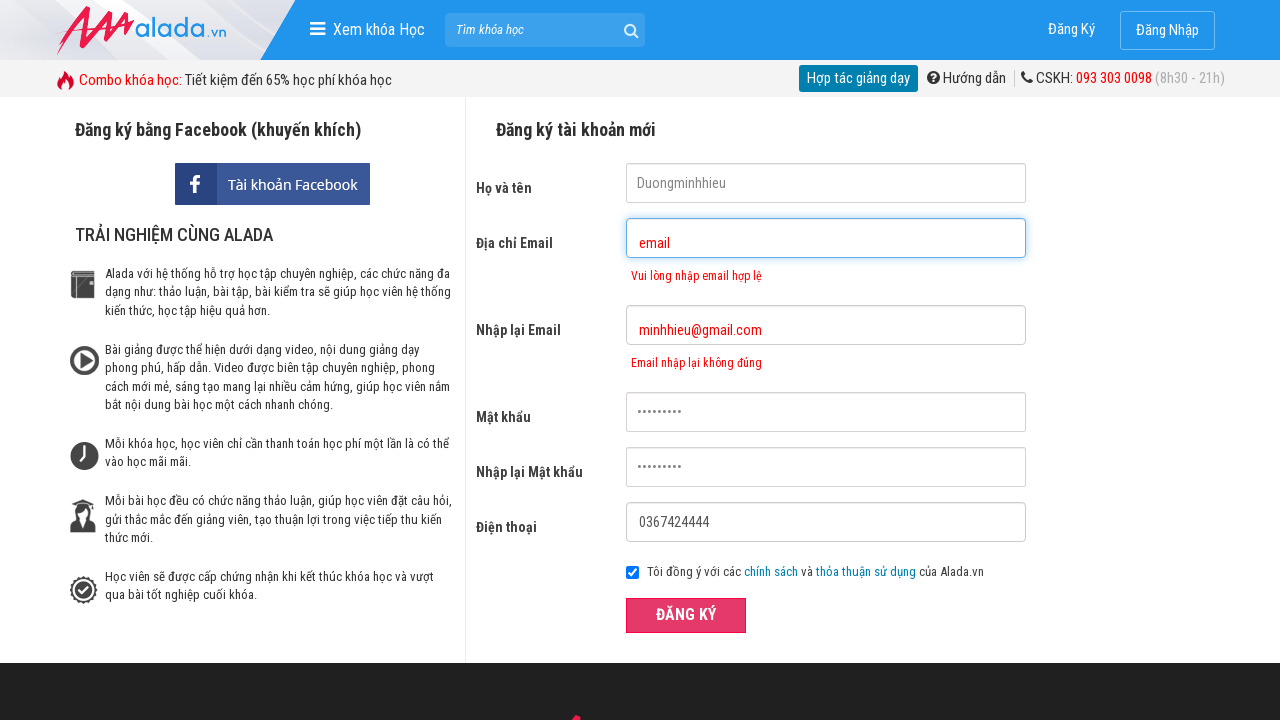

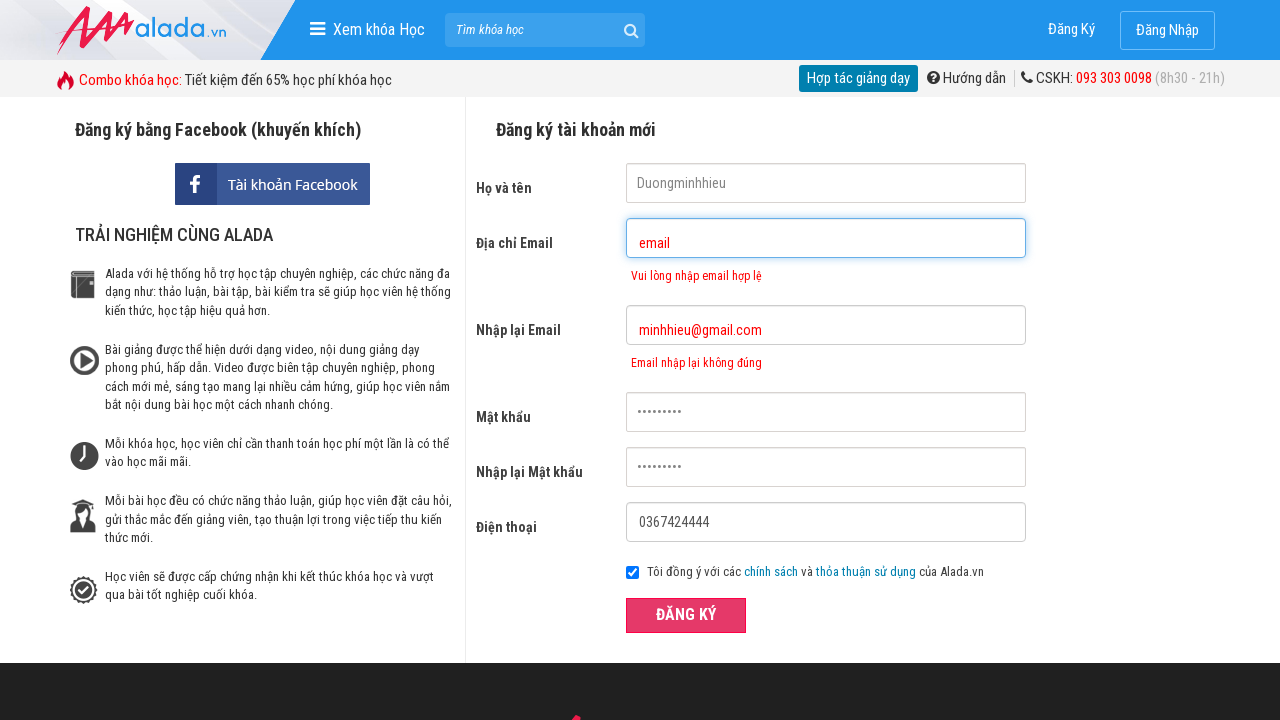